Tests frame handling by locating a frame using frameLocator and filling a text input within that frame, then also accessing the same frame by URL and filling the input again.

Starting URL: https://ui.vision/demo/webtest/frames/

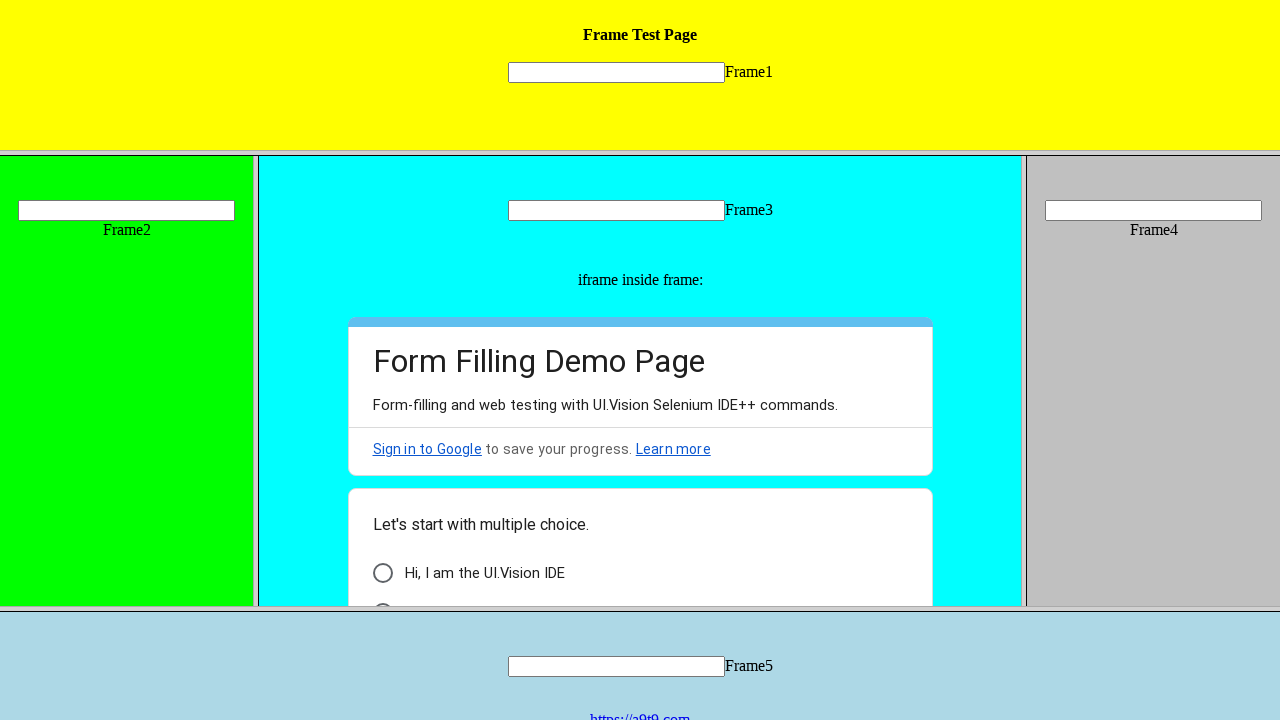

Retrieved all frames and logged frame count
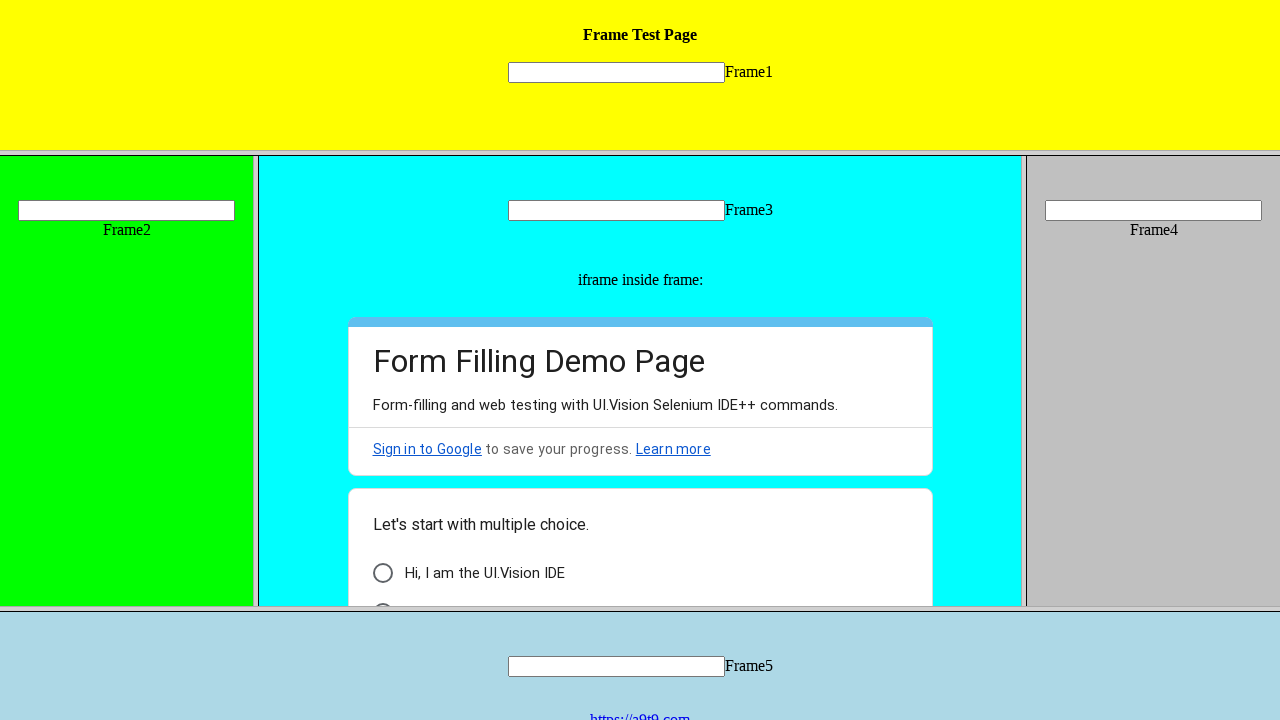

Located frame using frame_locator with src='frame_1.html'
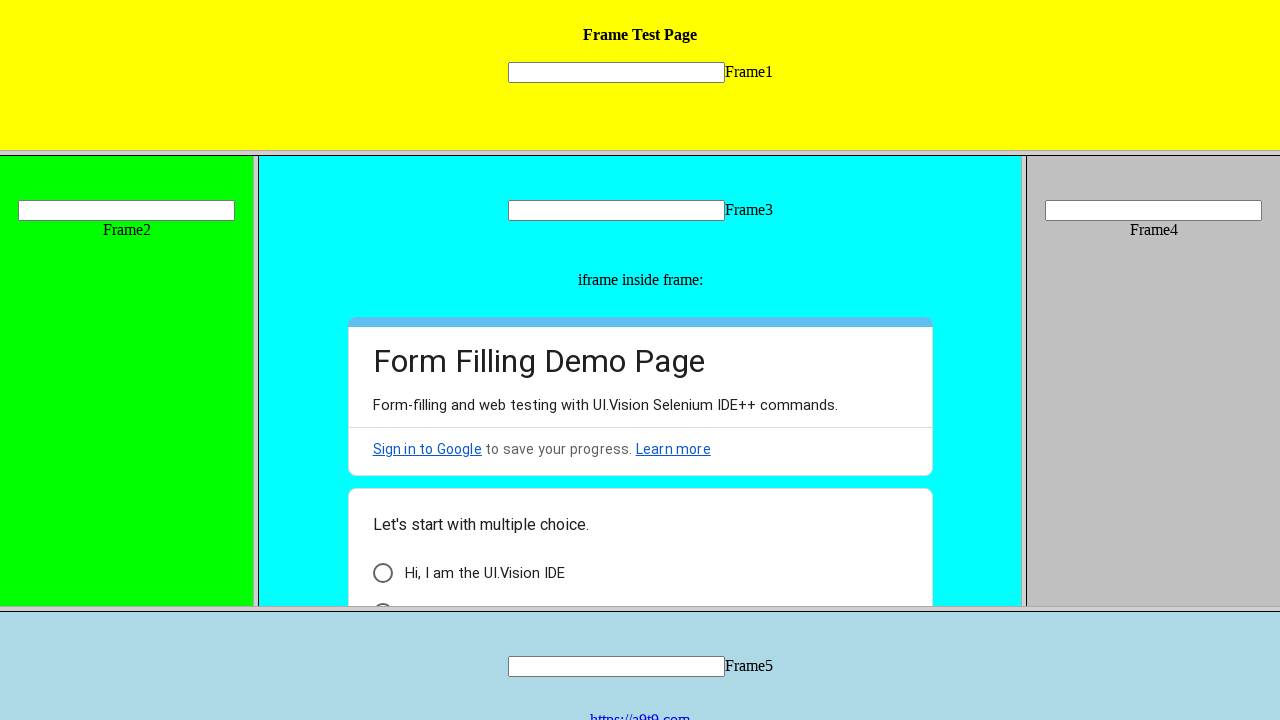

Filled text input in first frame with 'testing' on frame[src="frame_1.html"] >> internal:control=enter-frame >> [name="mytext1"]
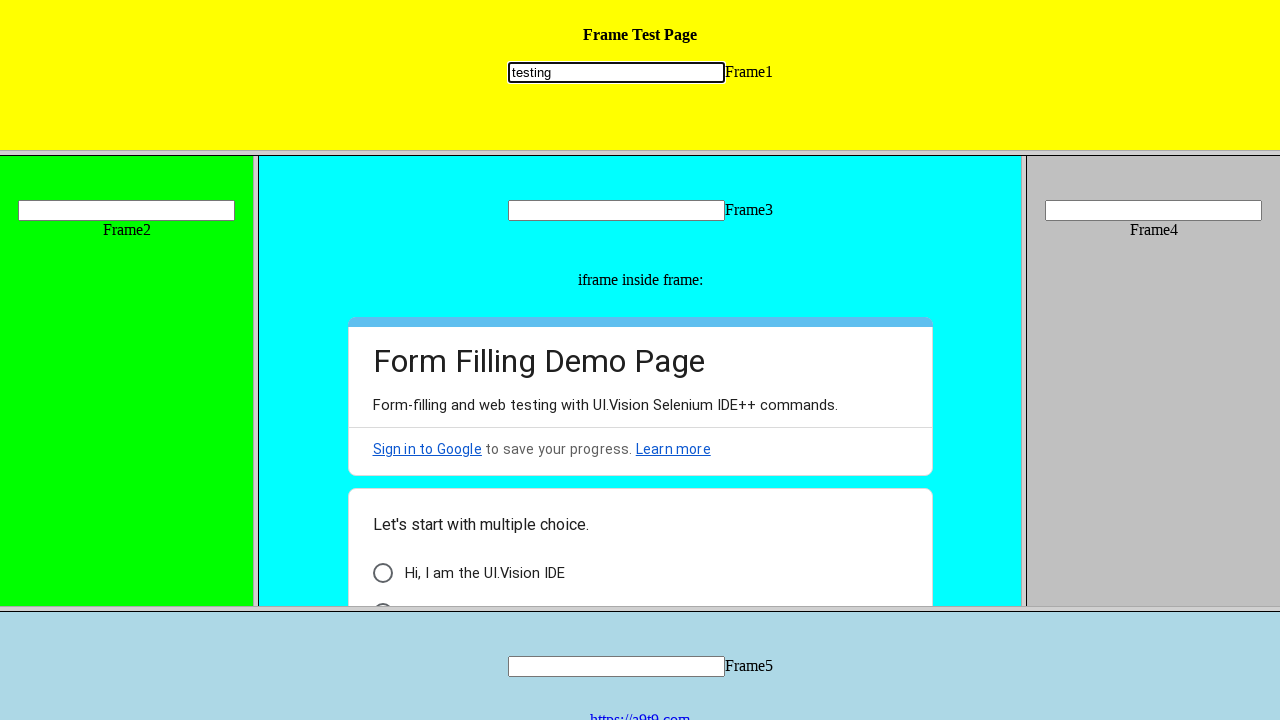

Located frame by URL 'https://ui.vision/demo/webtest/frames/frame_1.html'
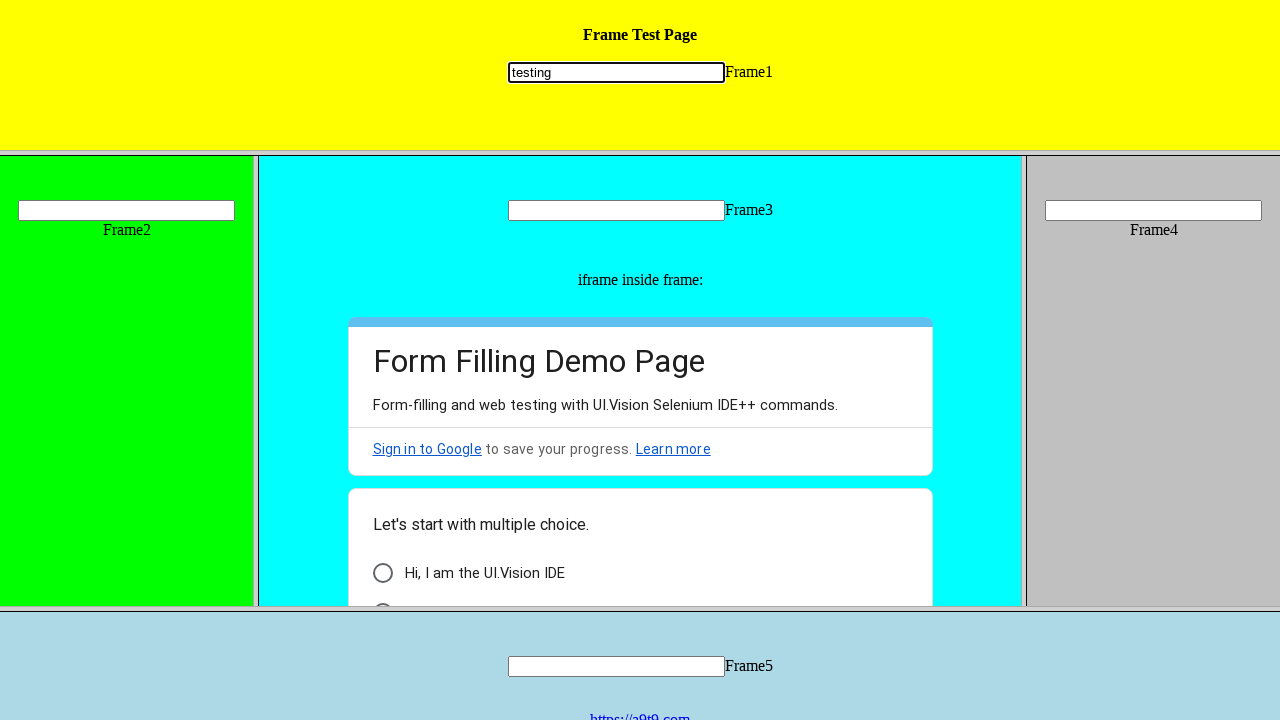

Filled text input in frame accessed by URL with 'testing with frame url' on [name="mytext1"]
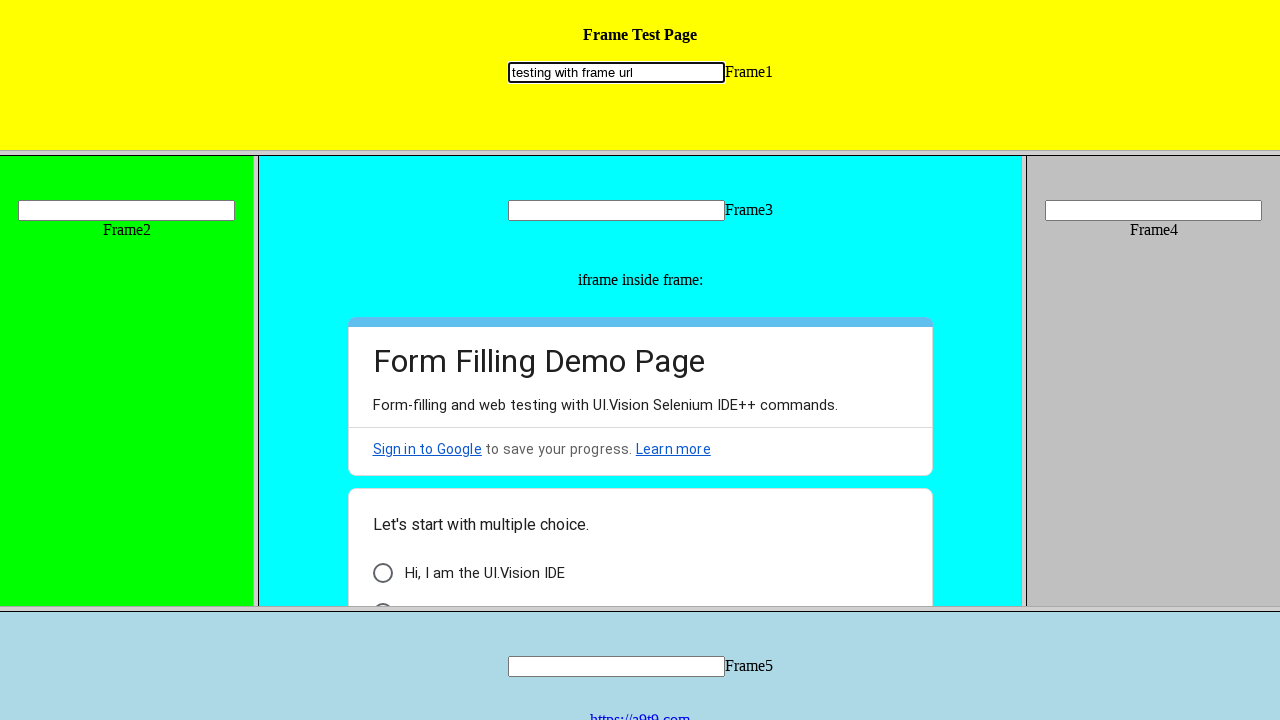

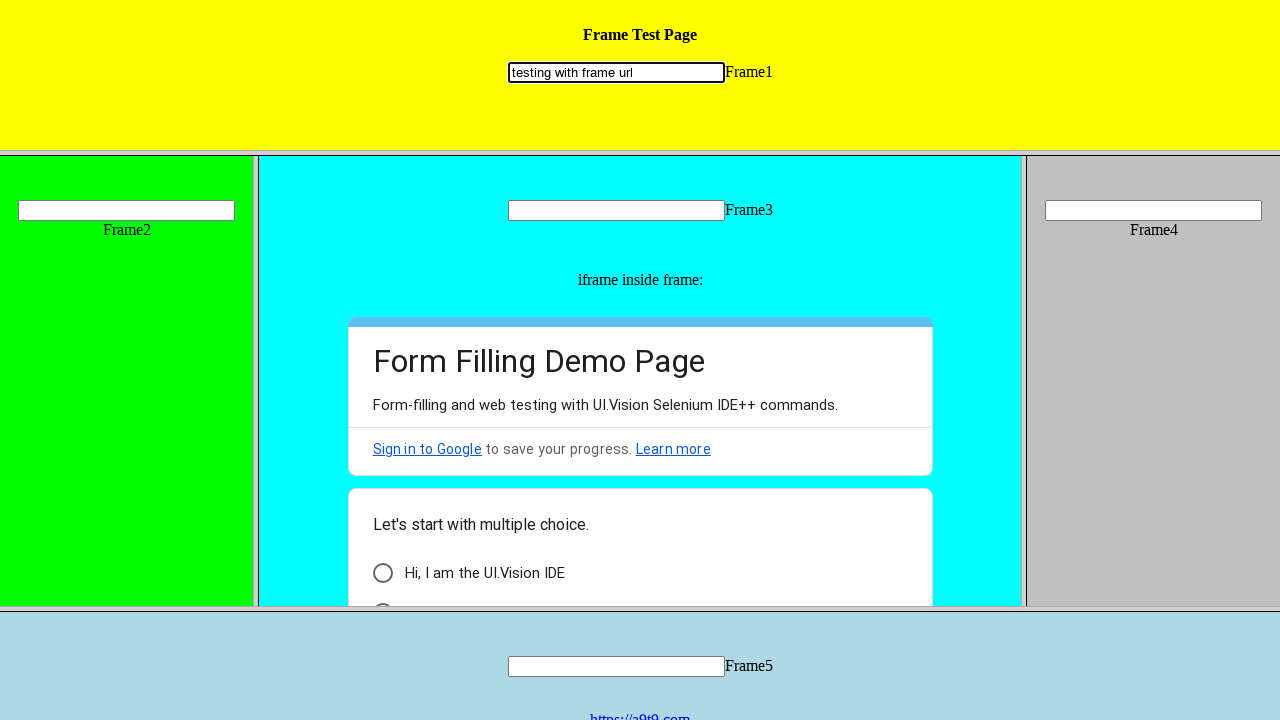